Navigates to Selenium website and clicks on the Blog link using explicit wait

Starting URL: https://www.selenium.dev/

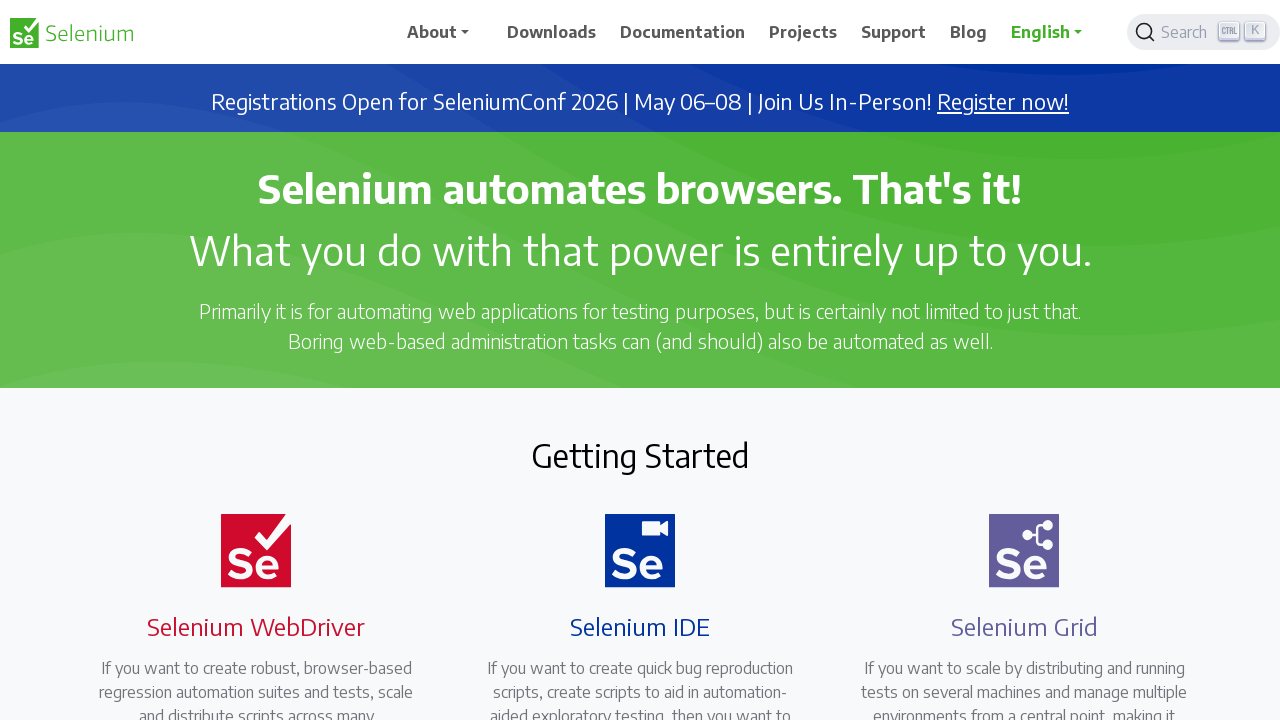

Waited for Blog link to become visible (explicit wait with 30s timeout)
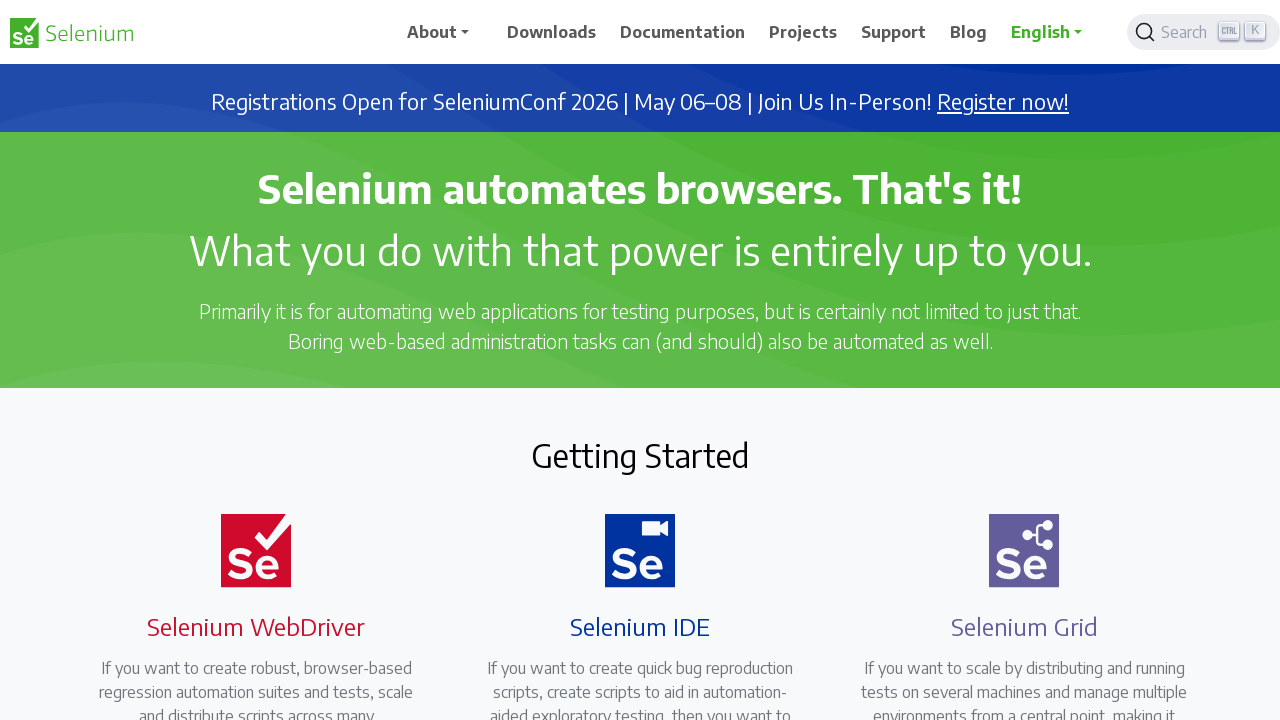

Clicked on the Blog link
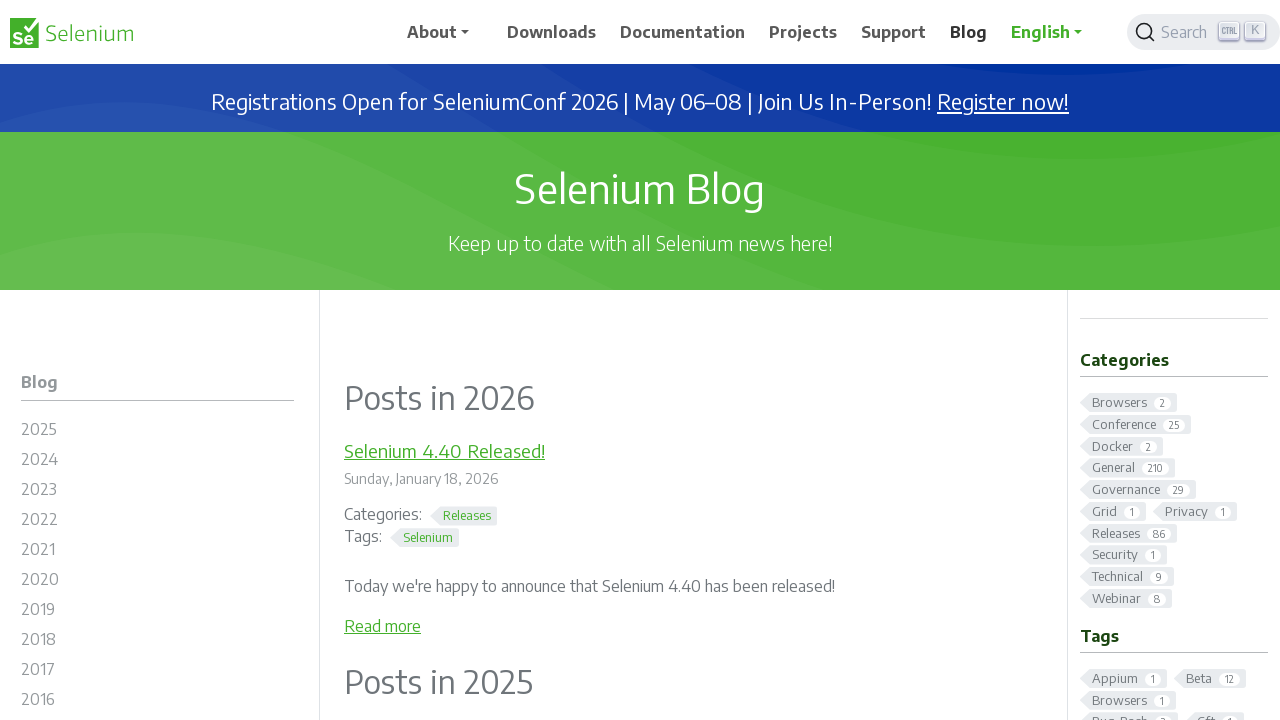

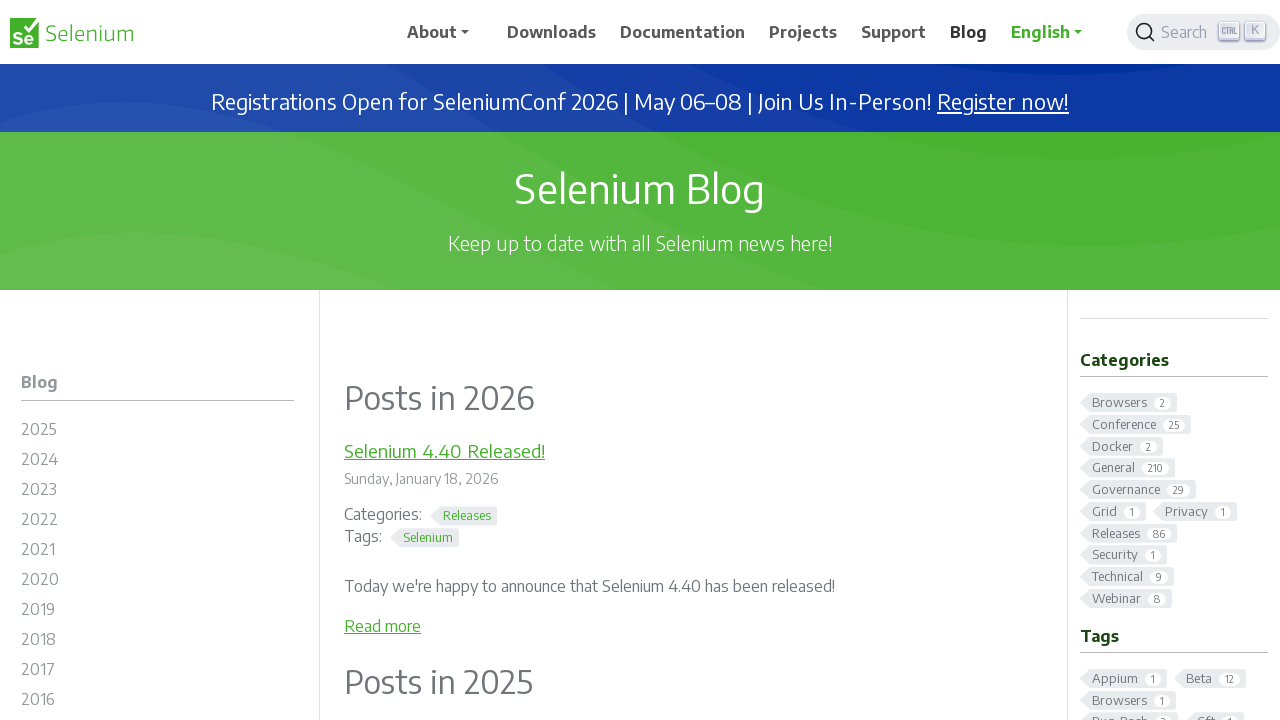